Tests a sample form submission on the Sauce Labs guinea pig test page by entering comments, submitting the form, verifying the comments appear, then clicking a link and verifying page content changes.

Starting URL: http://saucelabs.com/test/guinea-pig

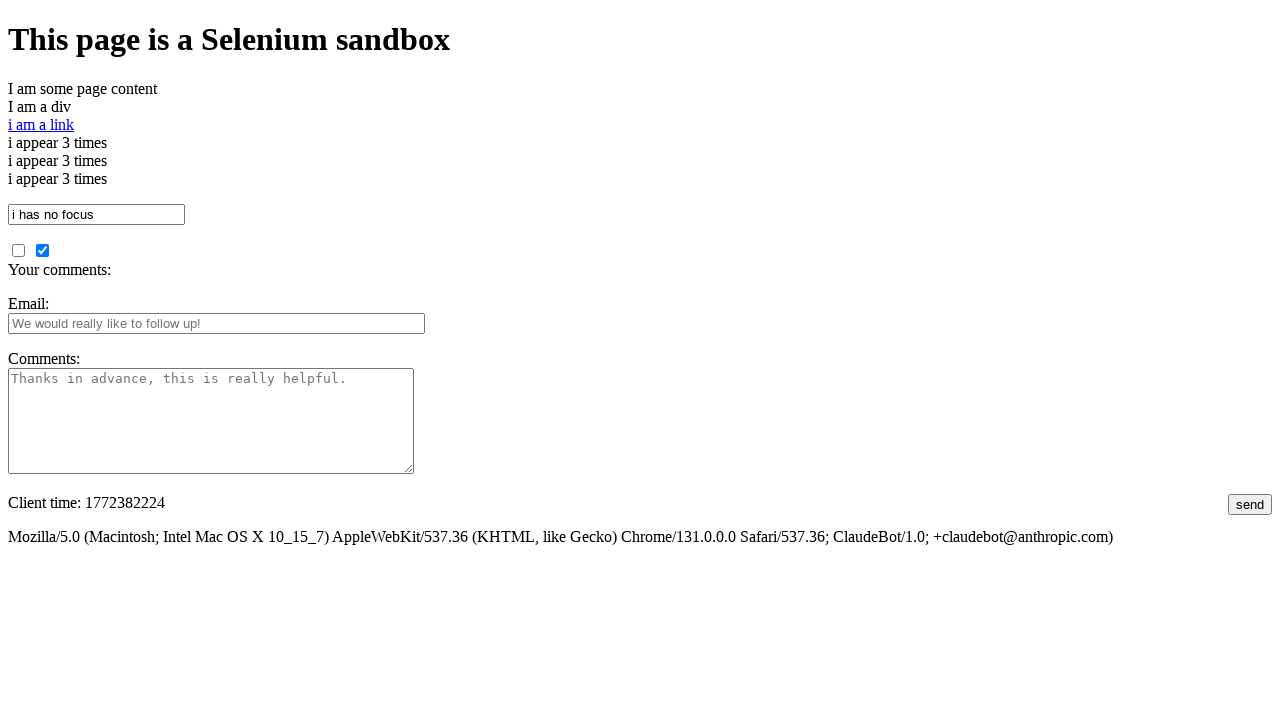

Verified page title contains 'I am a page title - Sauce Labs'
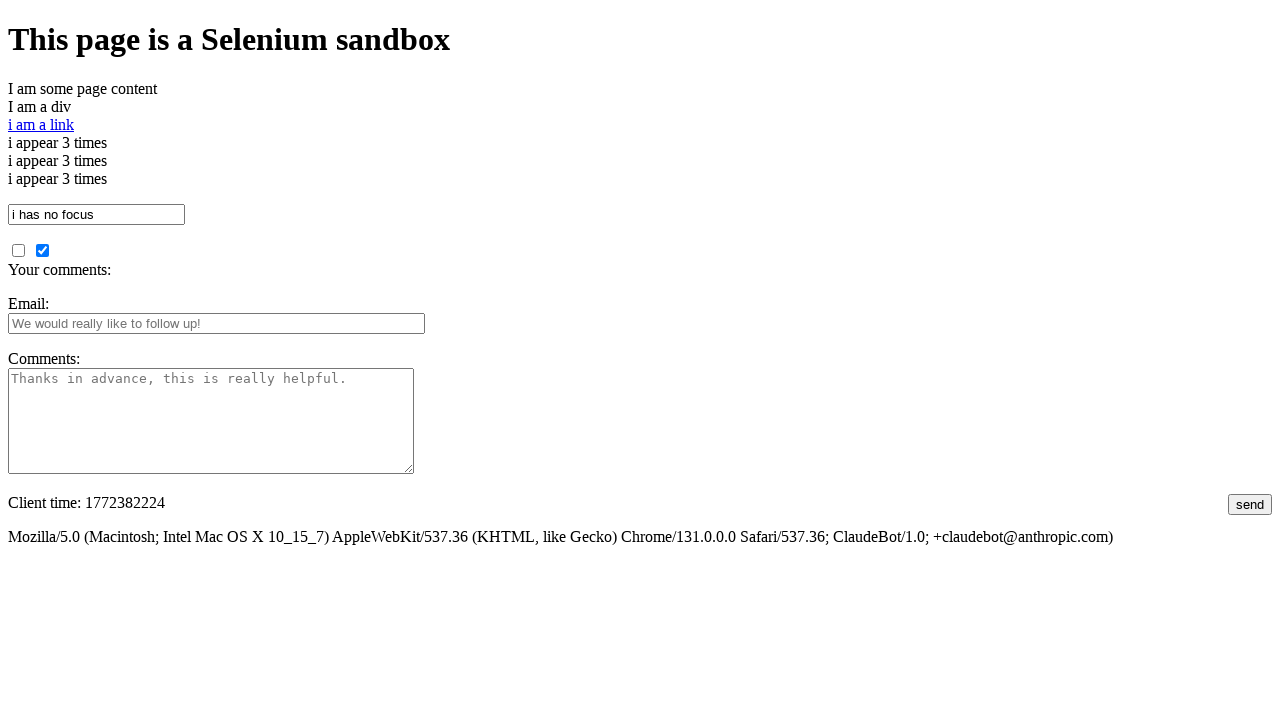

Filled comments field with test comment text on #comments
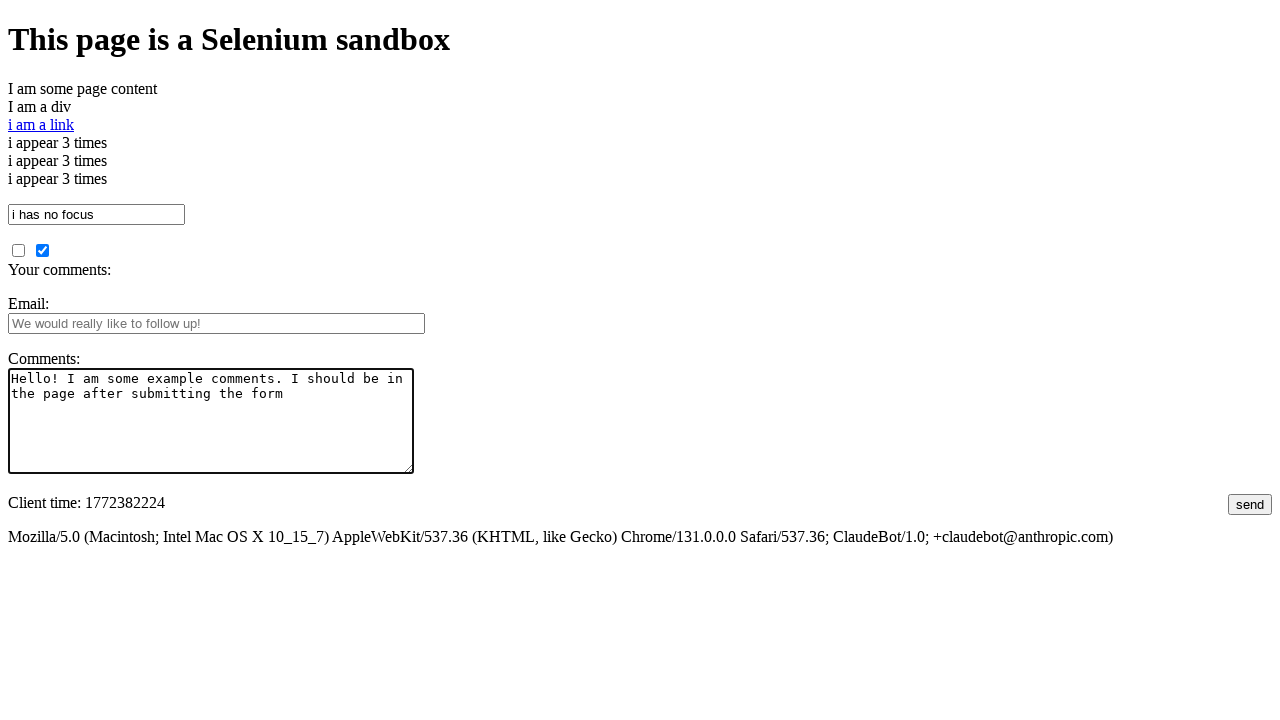

Clicked submit button to submit form at (1250, 504) on #submit
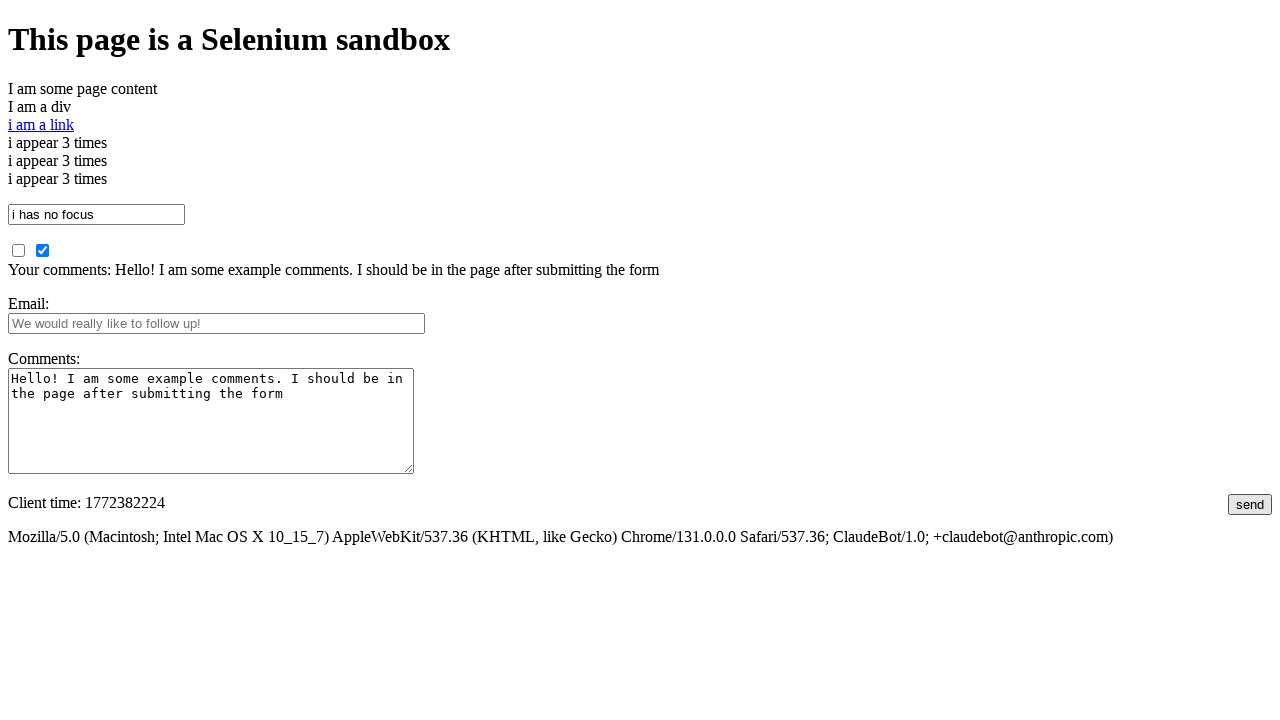

Waited for and located the comments display element
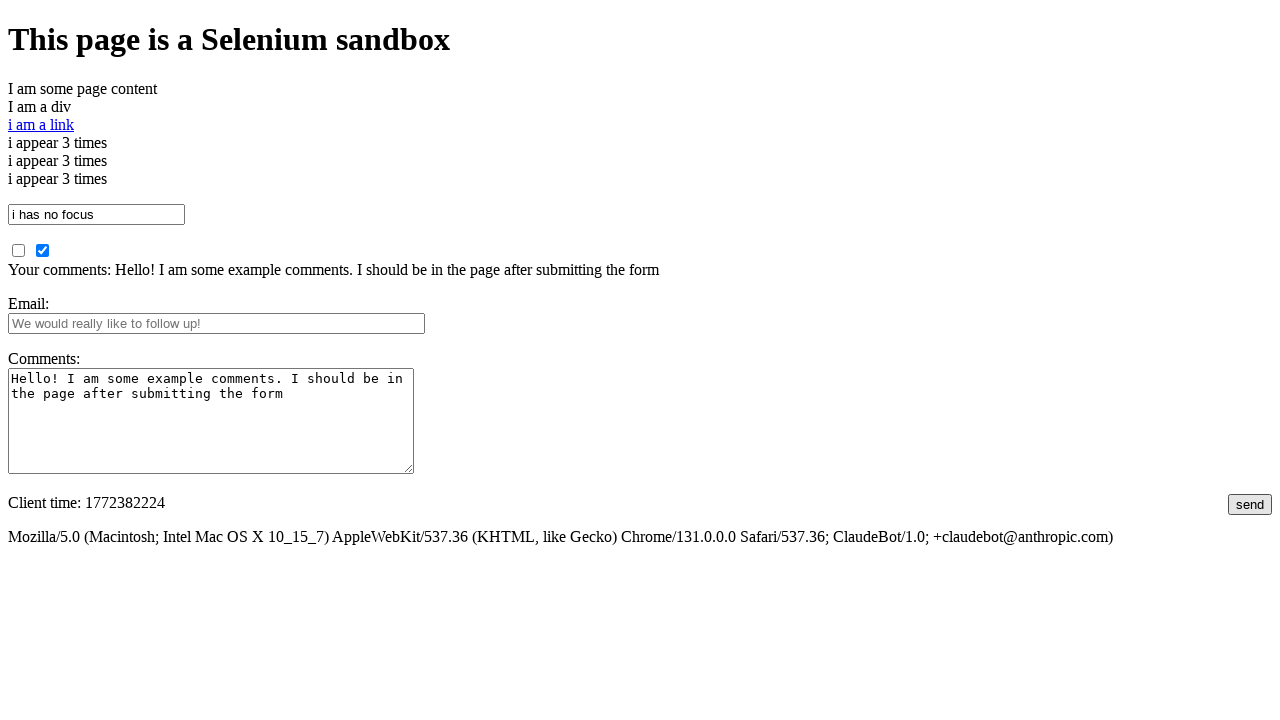

Verified submitted comments appear on the page
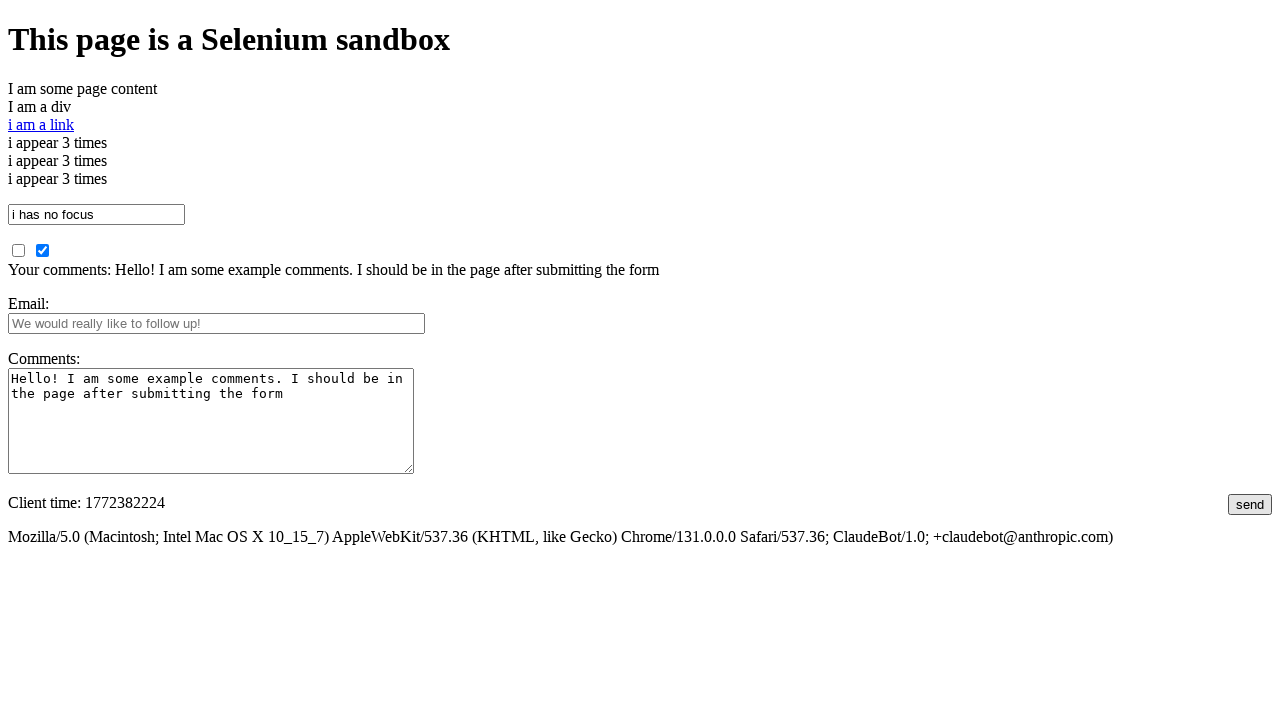

Verified that 'I am some other page content' is not on the current page
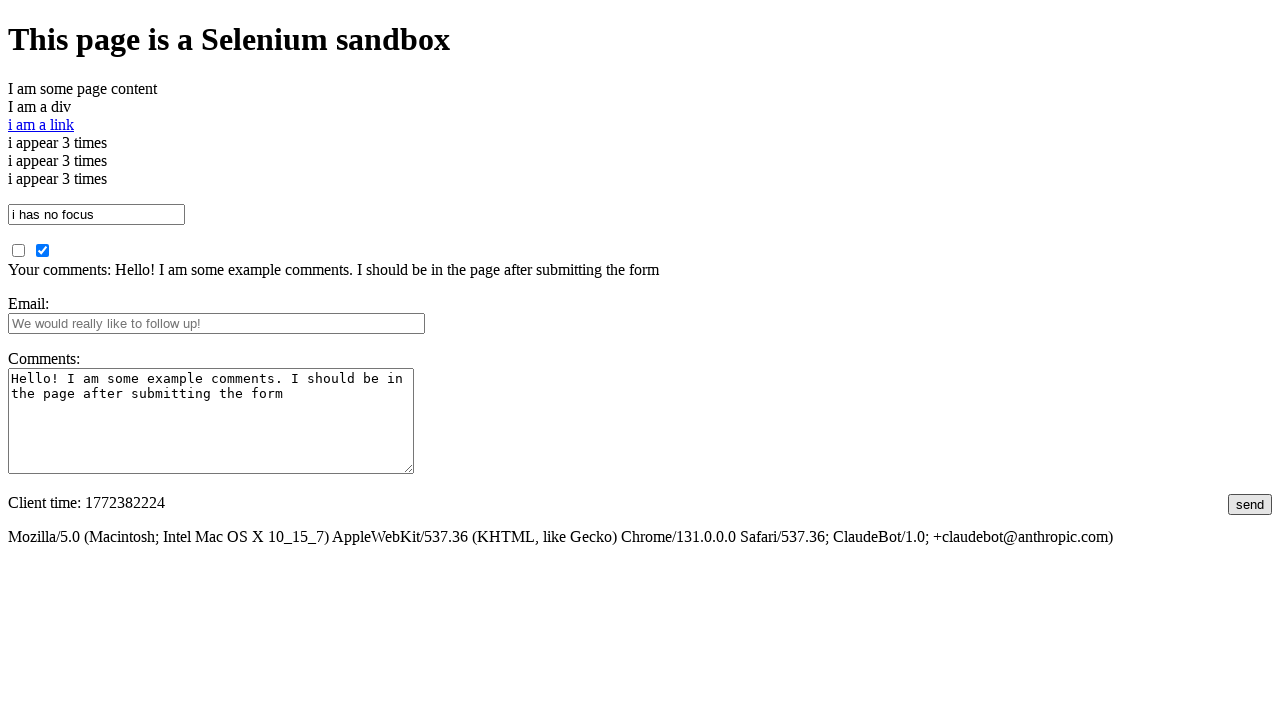

Clicked the 'i am a link' link to navigate to another page at (41, 124) on text=i am a link
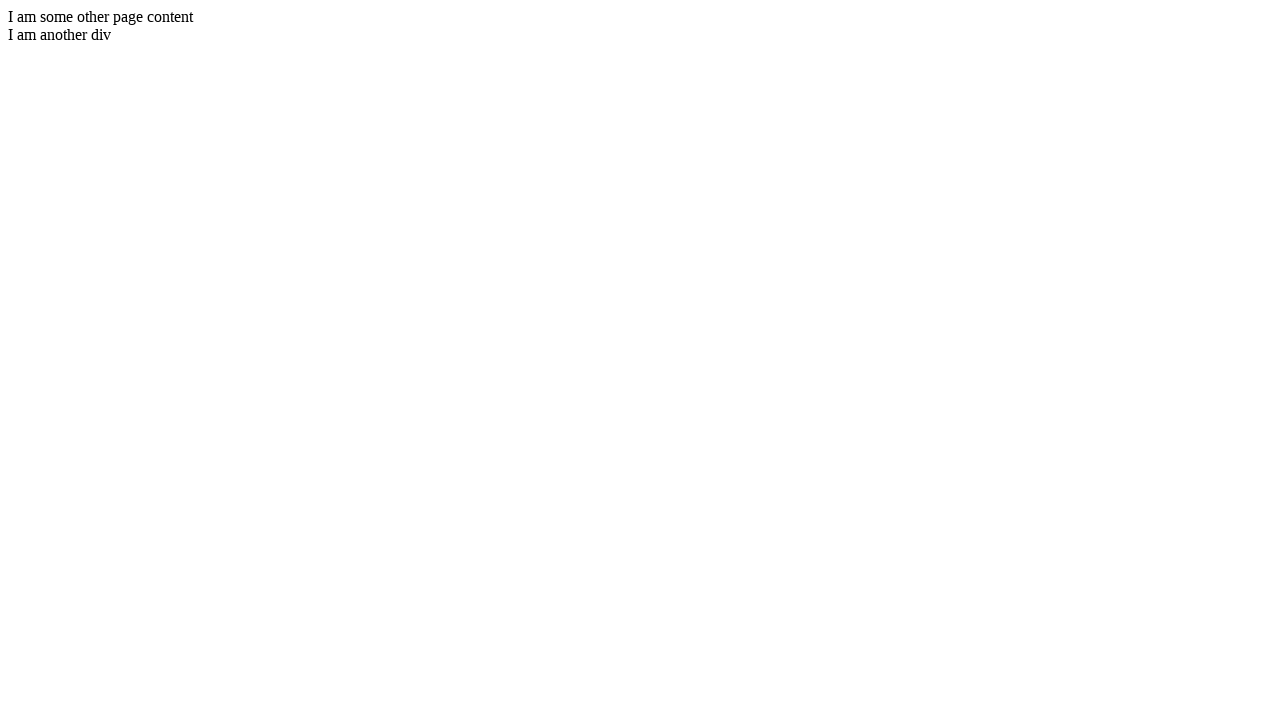

Waited for new page to reach domcontentloaded state
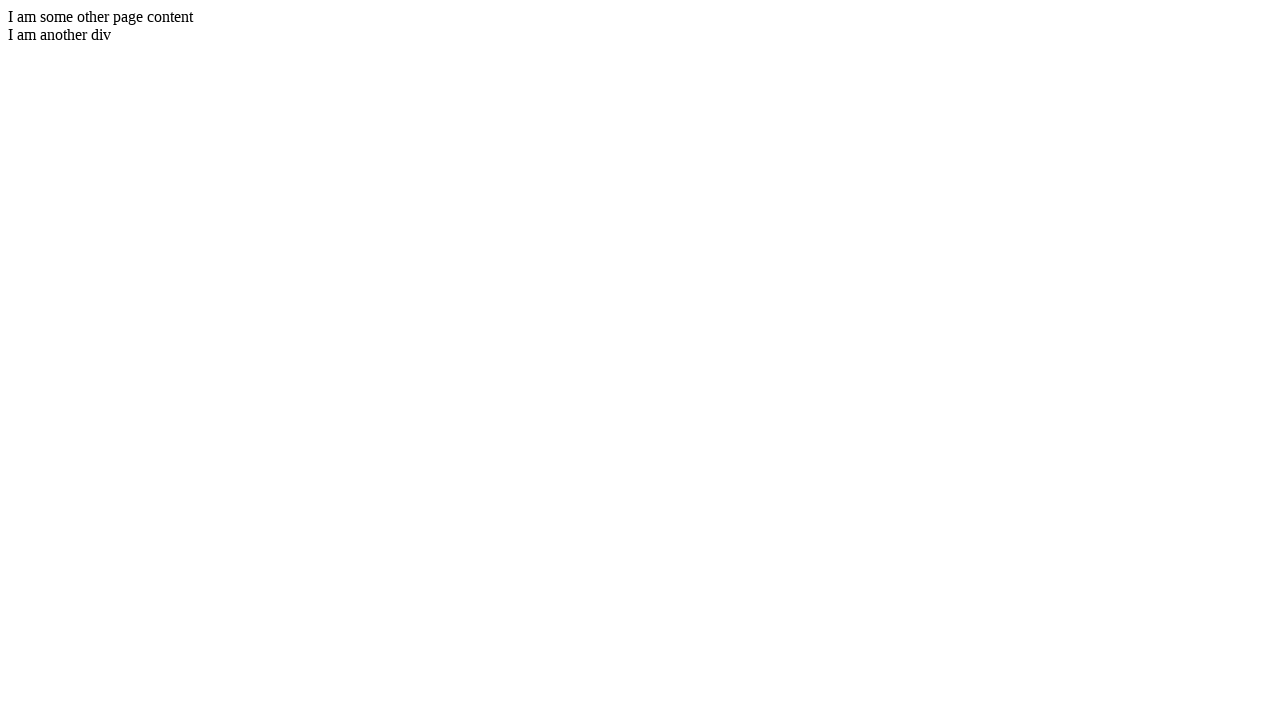

Verified new page contains 'I am some other page content'
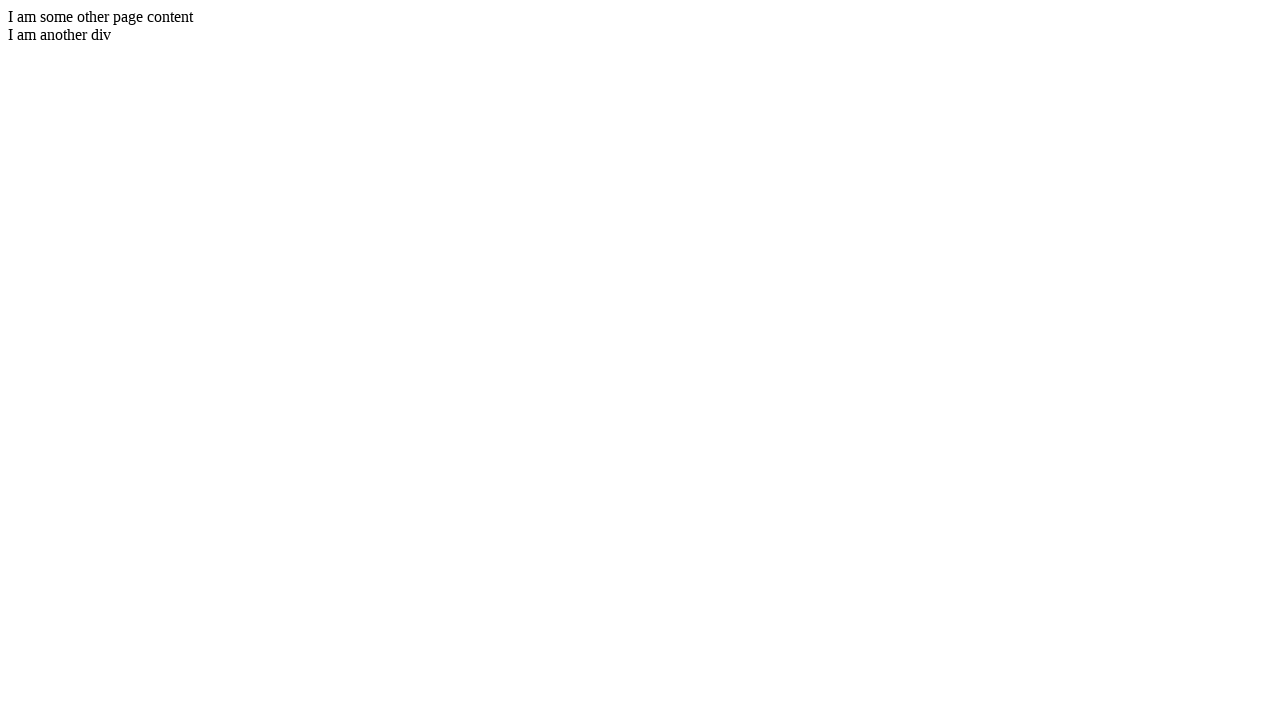

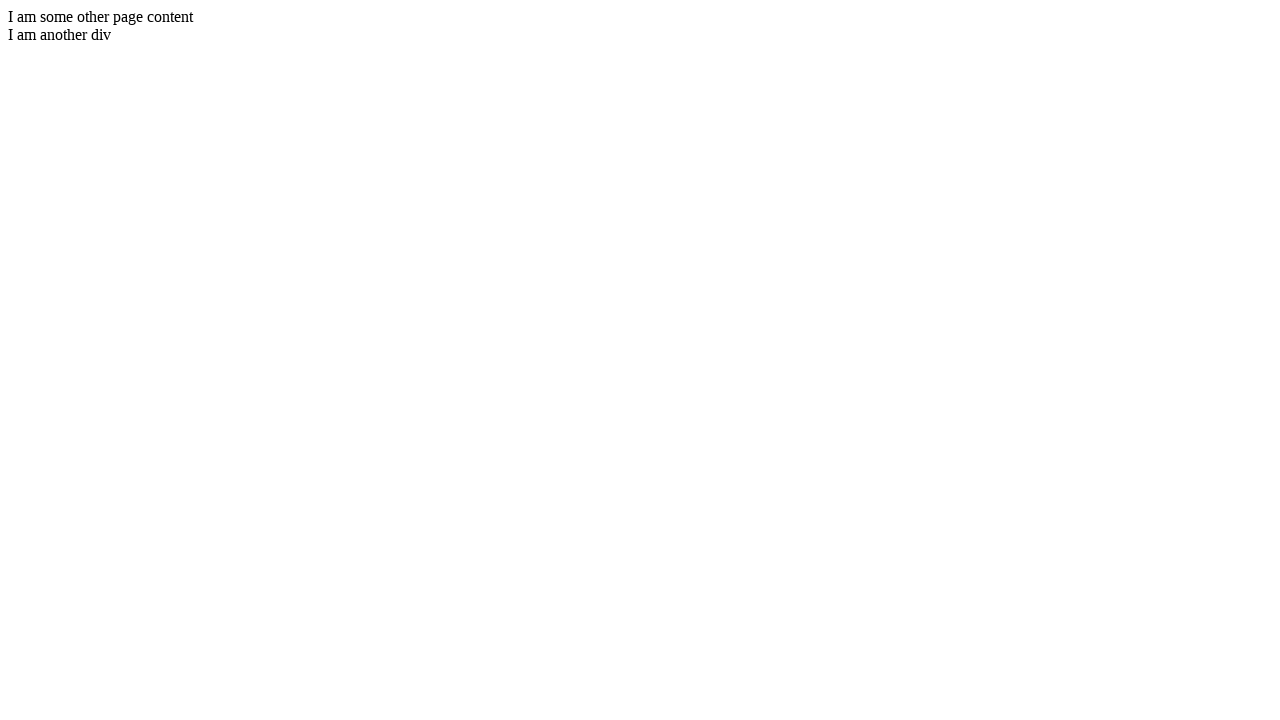